Creates a new paste on Pastebin by filling in text content, setting expiration time, adding a title, and submitting the form

Starting URL: https://pastebin.com/

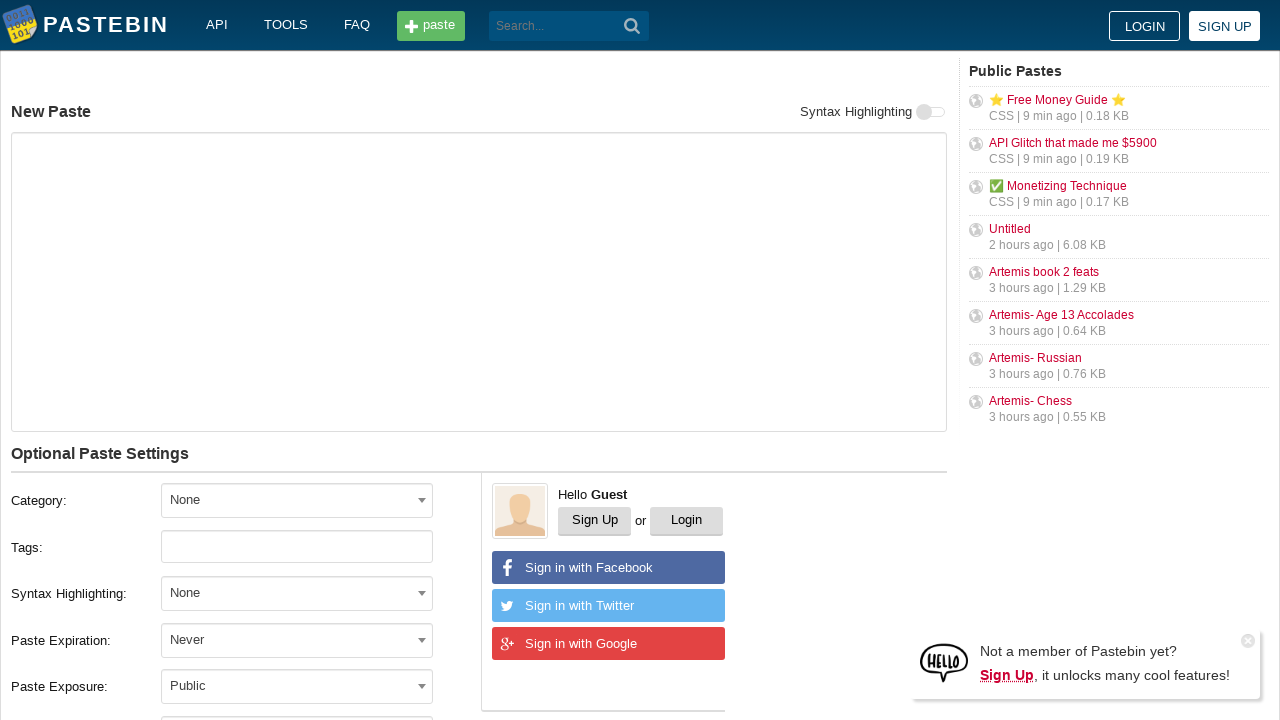

Filled textarea with paste content 'Hello from WebDriver' on textarea[name='PostForm[text]']
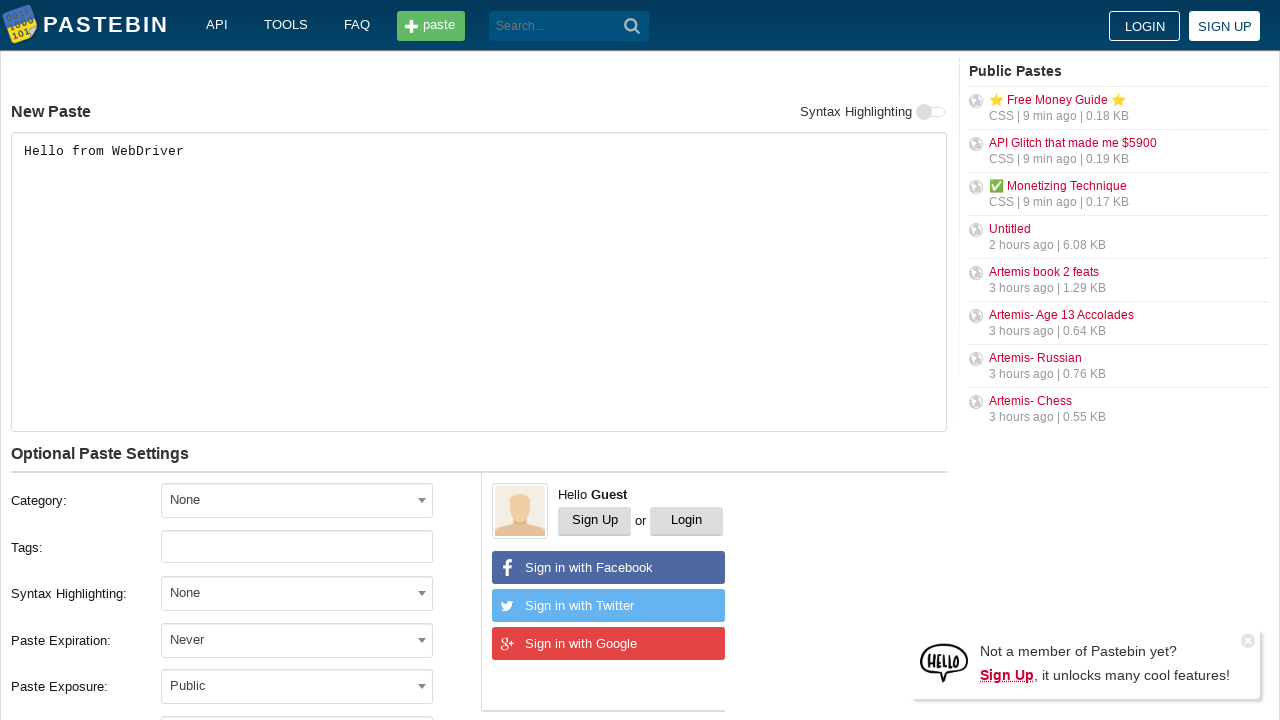

Scrolled down 350px to reveal expiration dropdown
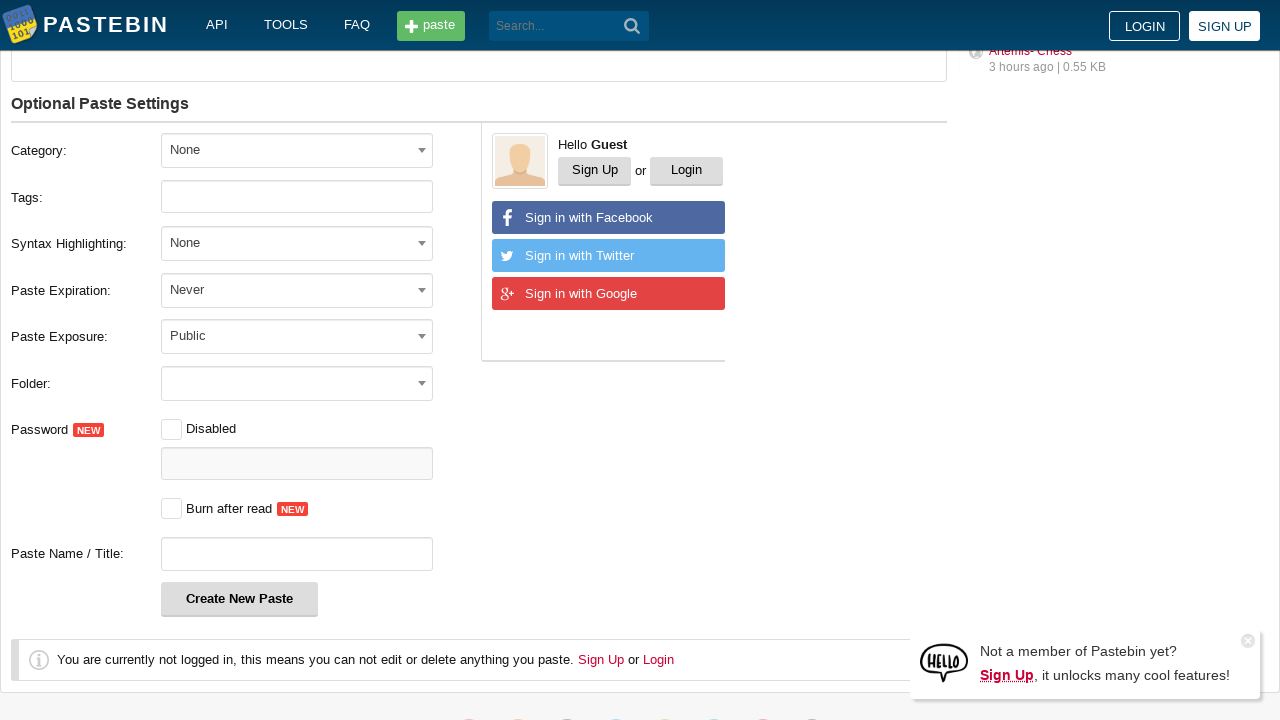

Clicked expiration time dropdown at (297, 290) on #select2-postform-expiration-container
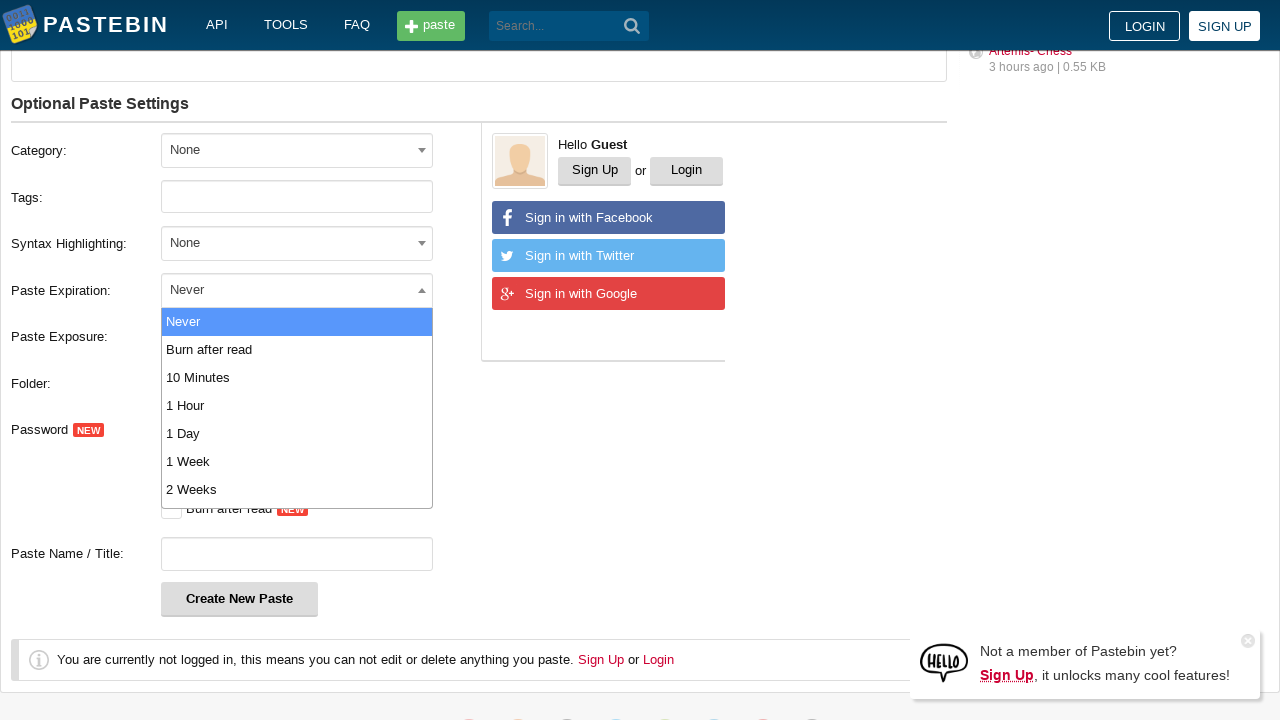

Selected '10 Minutes' expiration option from dropdown at (297, 378) on xpath=//span[@class='select2-results']/ul/li[3]
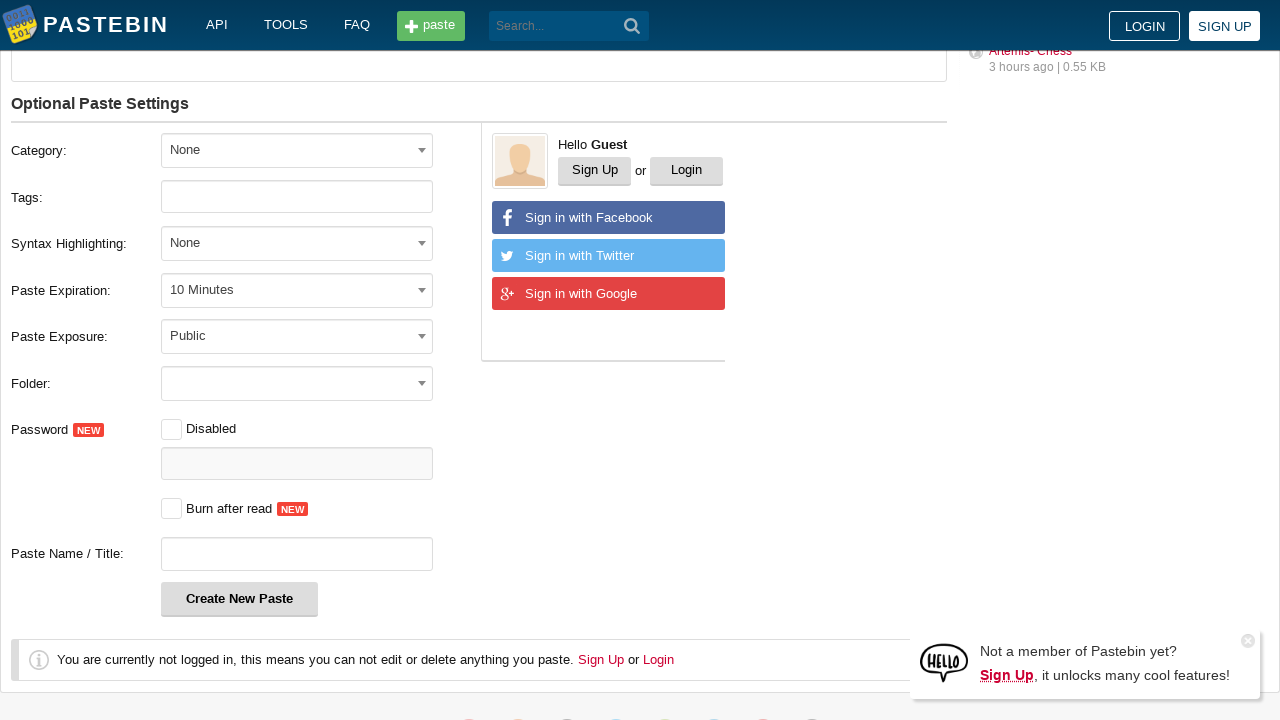

Filled paste title field with 'helloweb' on #postform-name
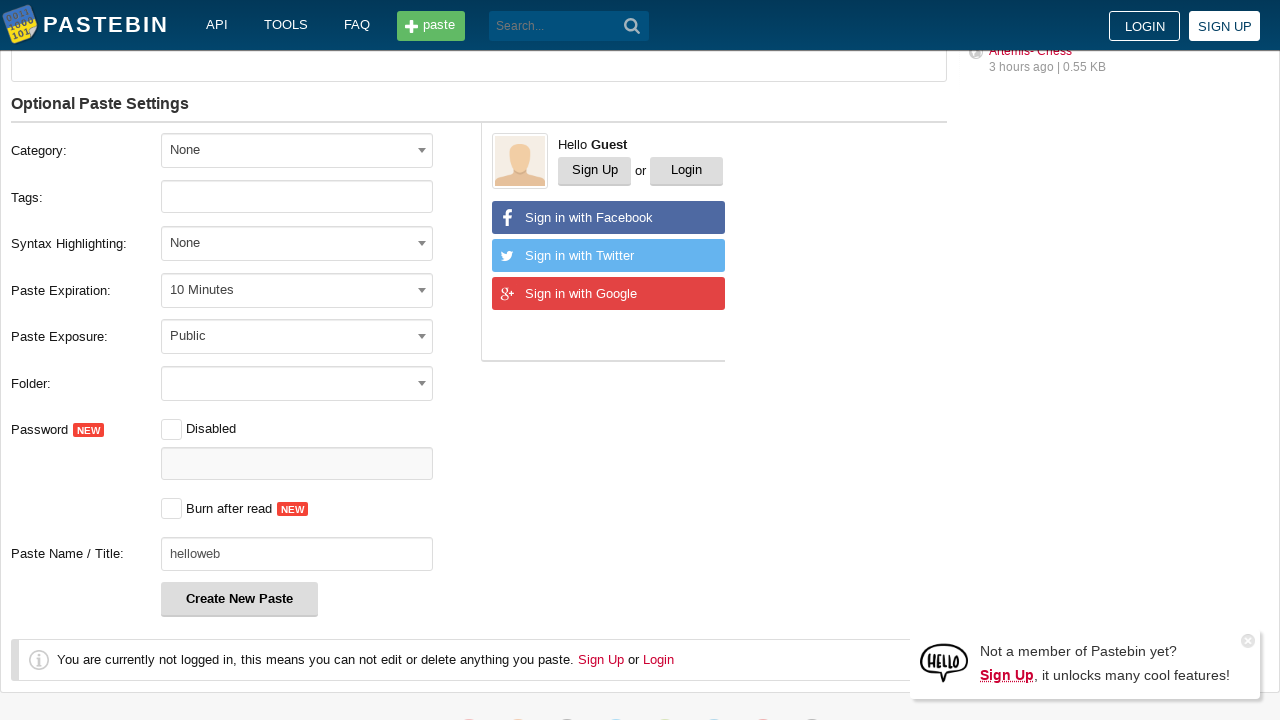

Clicked 'Create New Paste' button to submit form at (240, 599) on xpath=//button[text()='Create New Paste']
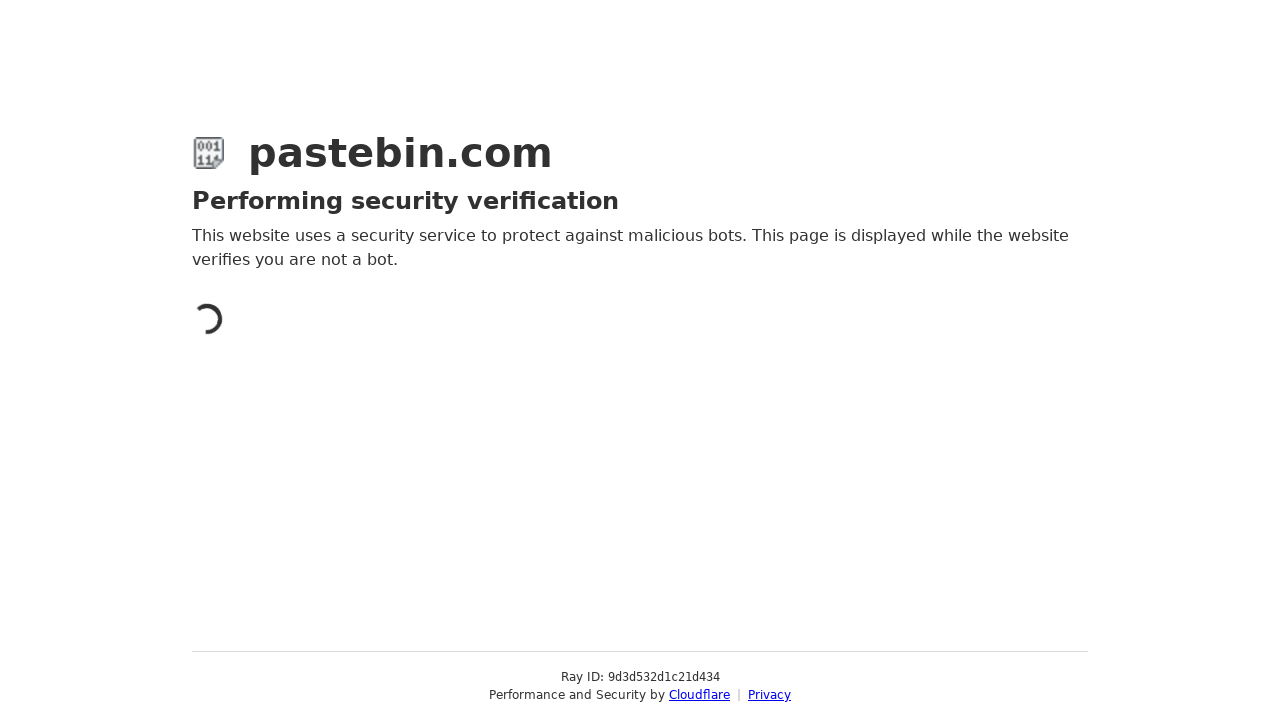

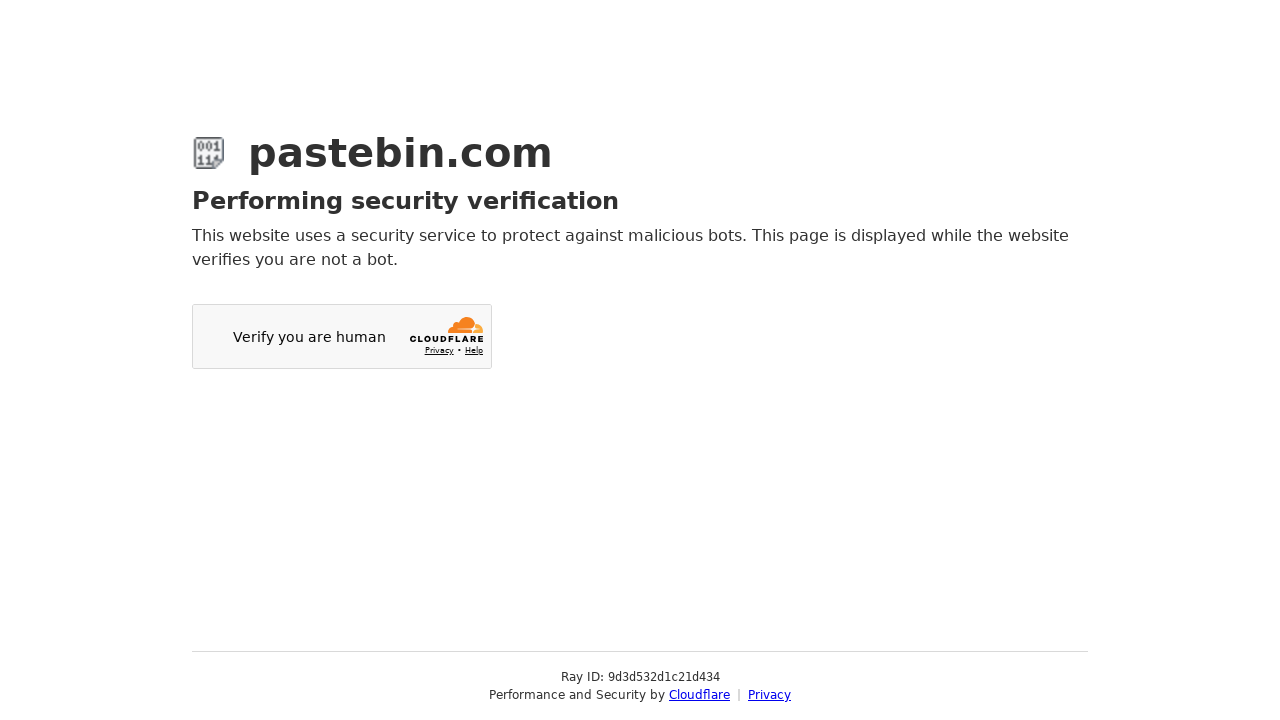